Tests button state changes on a registration form by checking a checkbox to enable the register button and verifying its color changes

Starting URL: https://egov.danang.gov.vn/reg

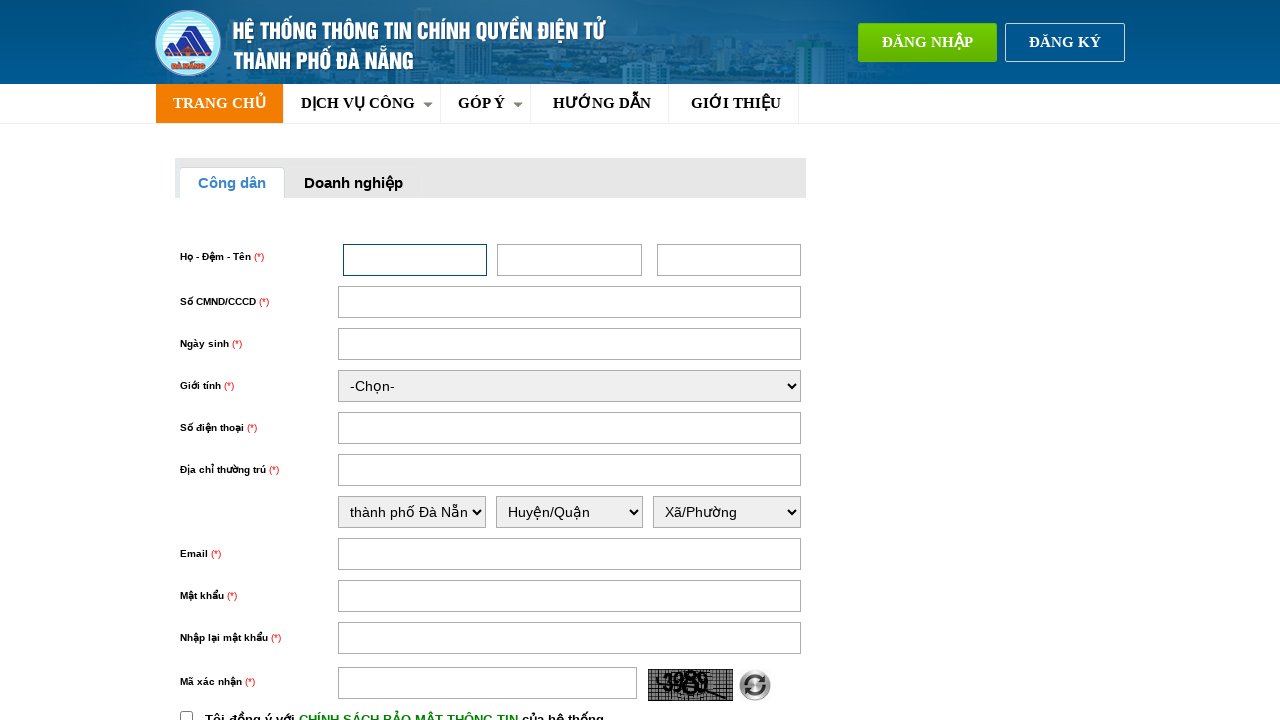

Navigated to eGov registration page at https://egov.danang.gov.vn/reg
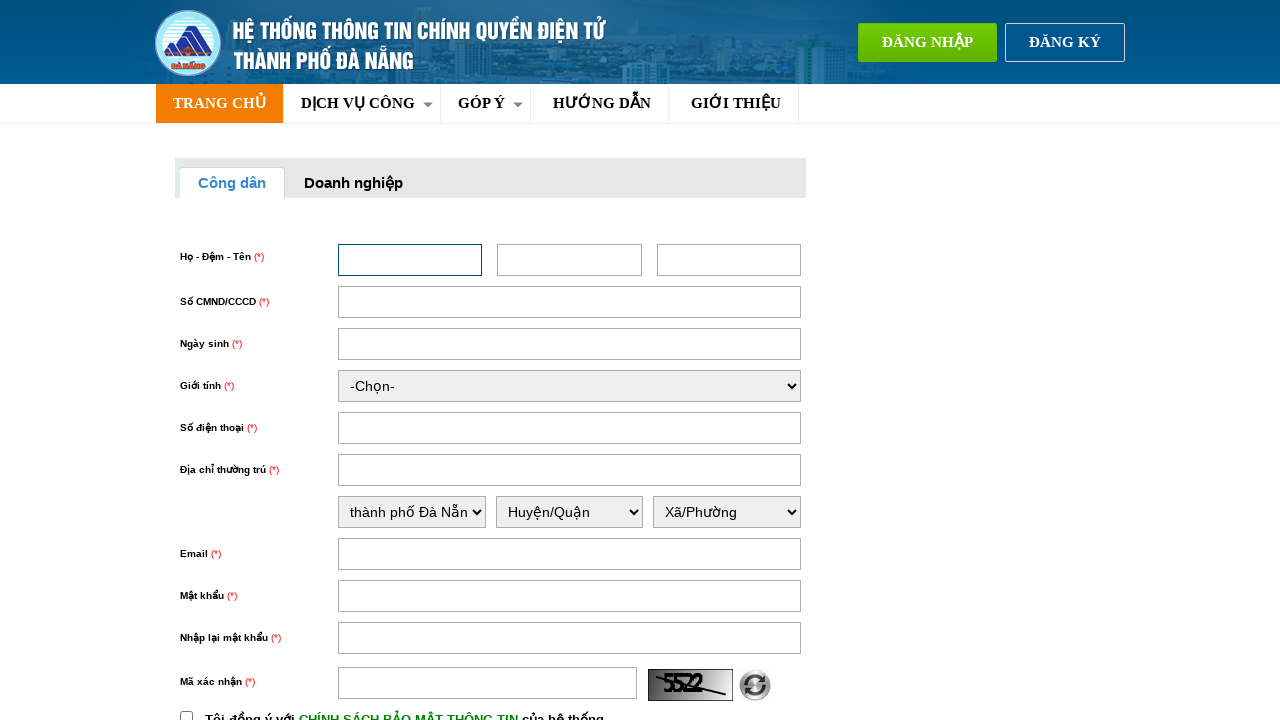

Located register button element
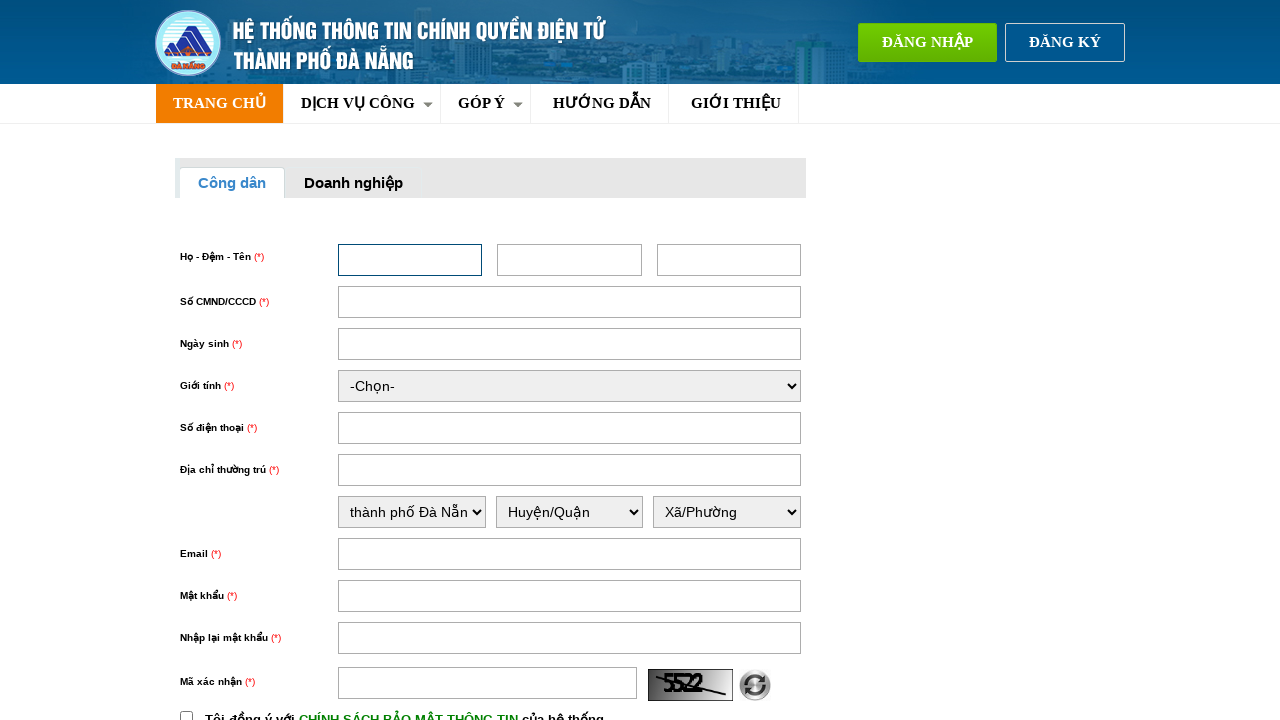

Verified register button is initially disabled
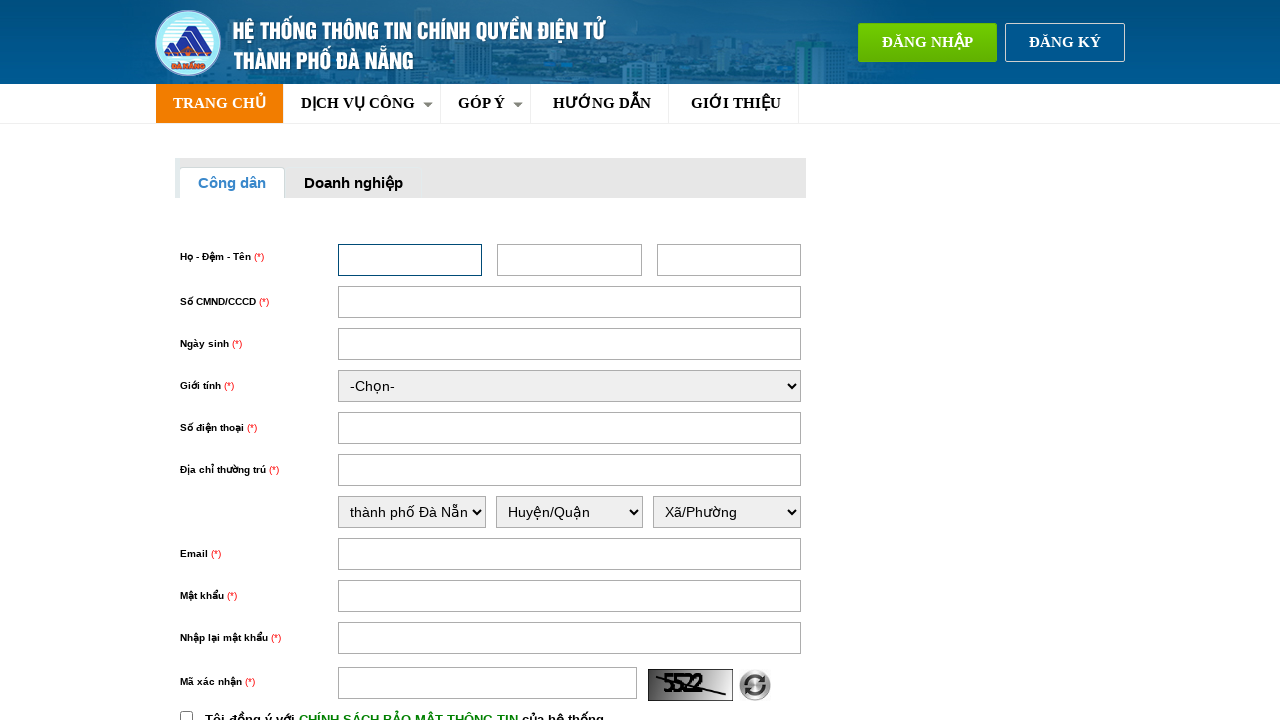

Clicked the policy/terms checkbox (chinhSach) at (186, 714) on input#chinhSach
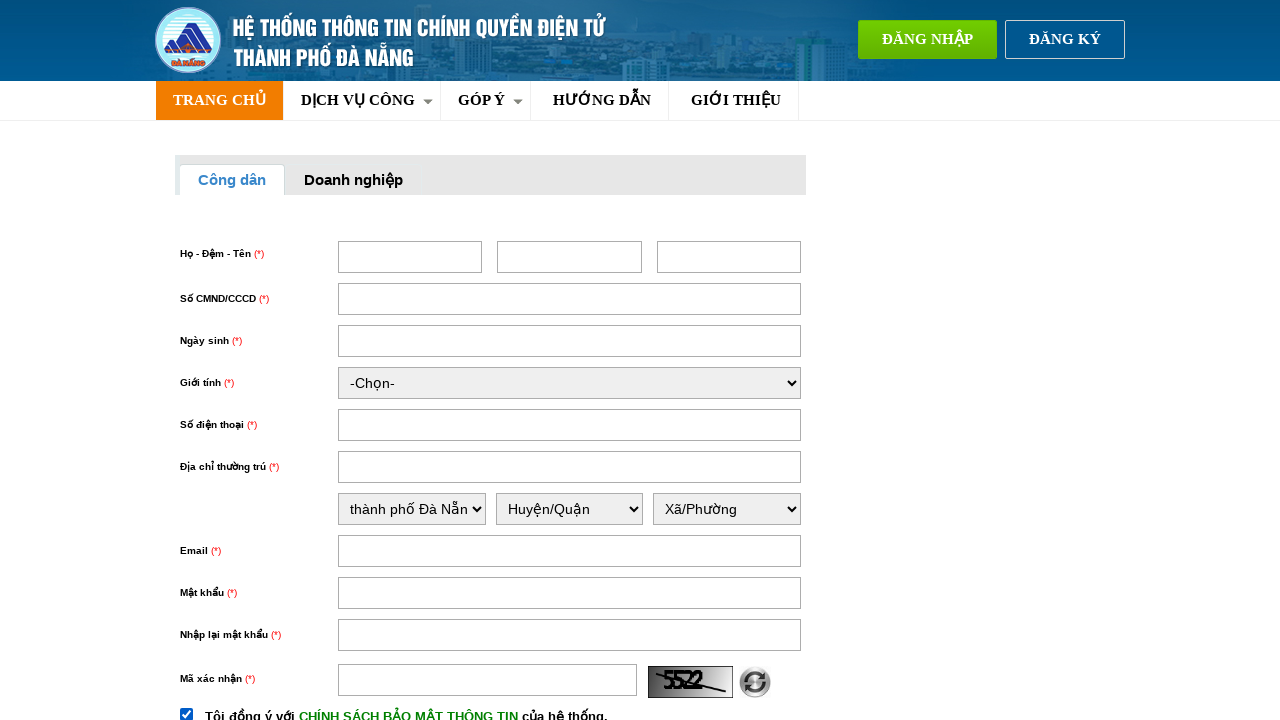

Verified register button is now enabled after checkbox selection
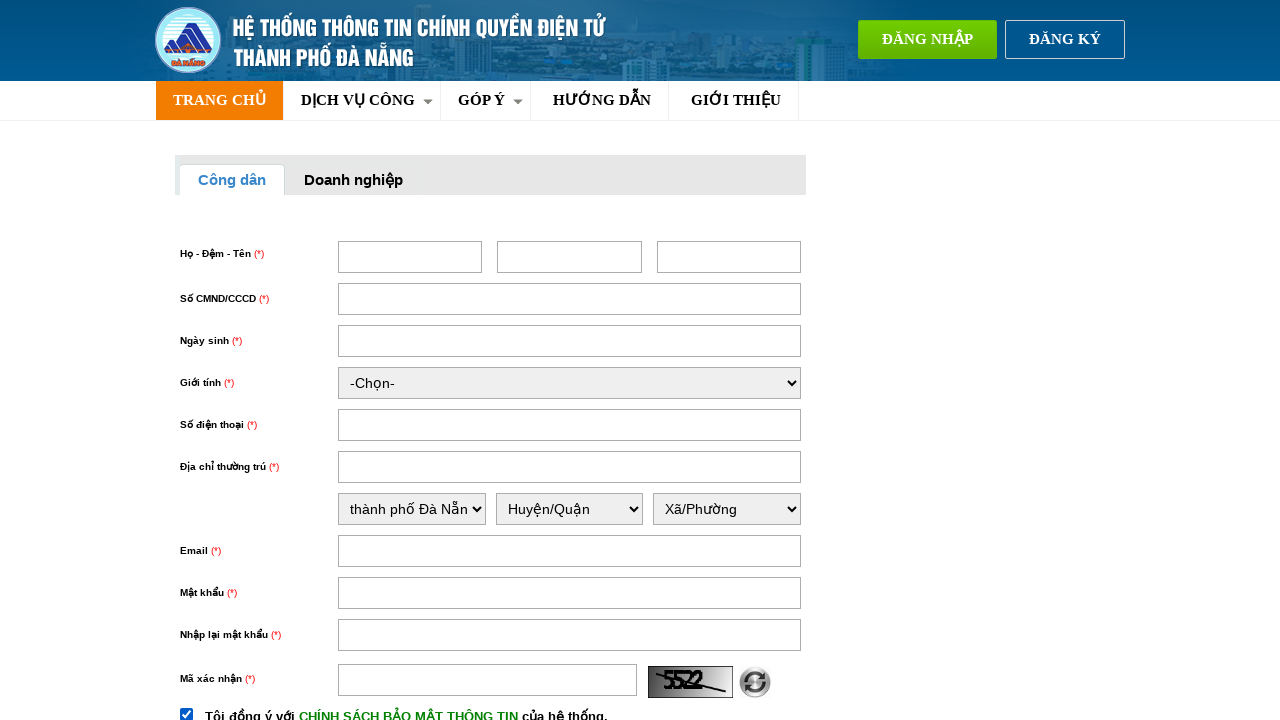

Retrieved register button background color: rgb(239, 90, 0)
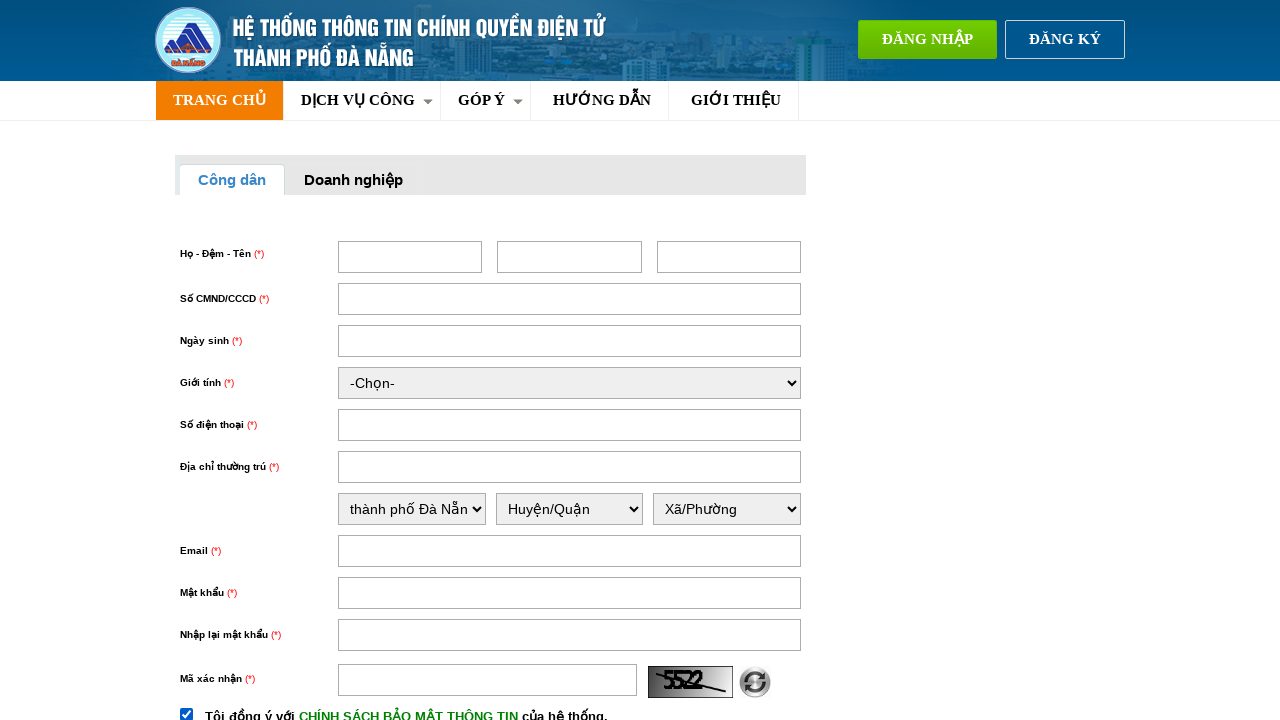

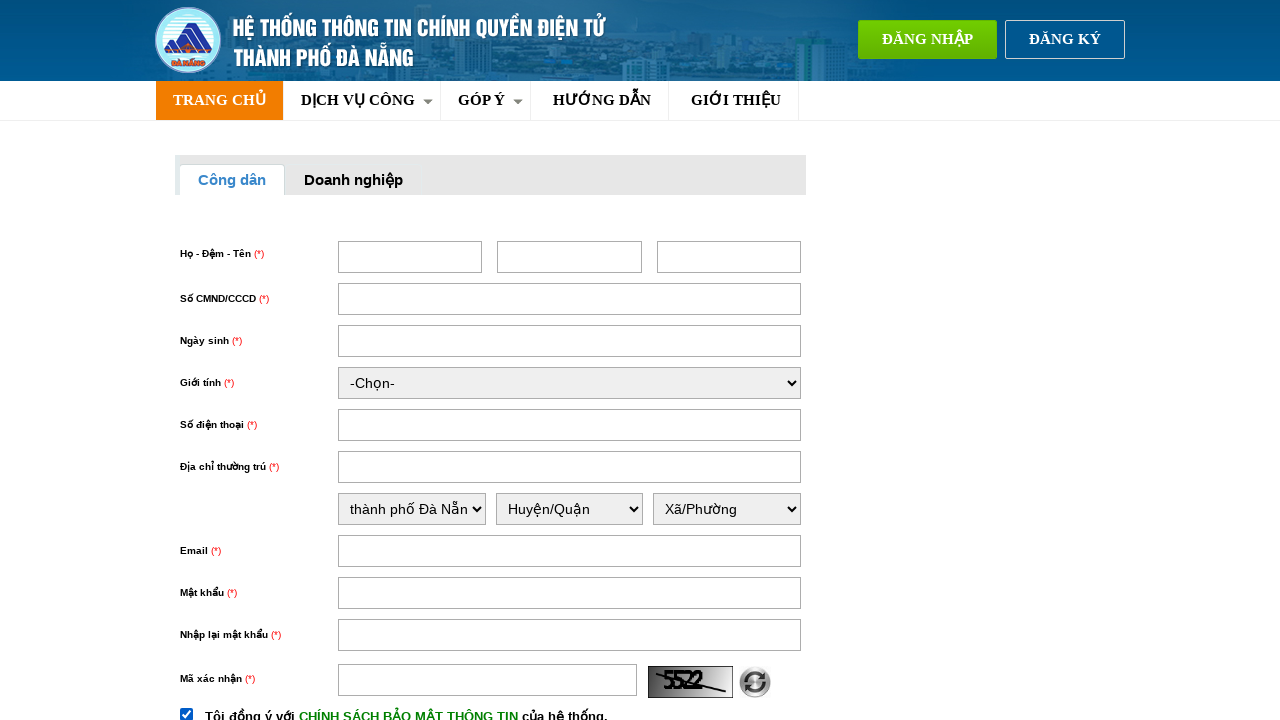